Fills out a text box form on DemoQA website with name, email, and address information

Starting URL: https://demoqa.com/text-box

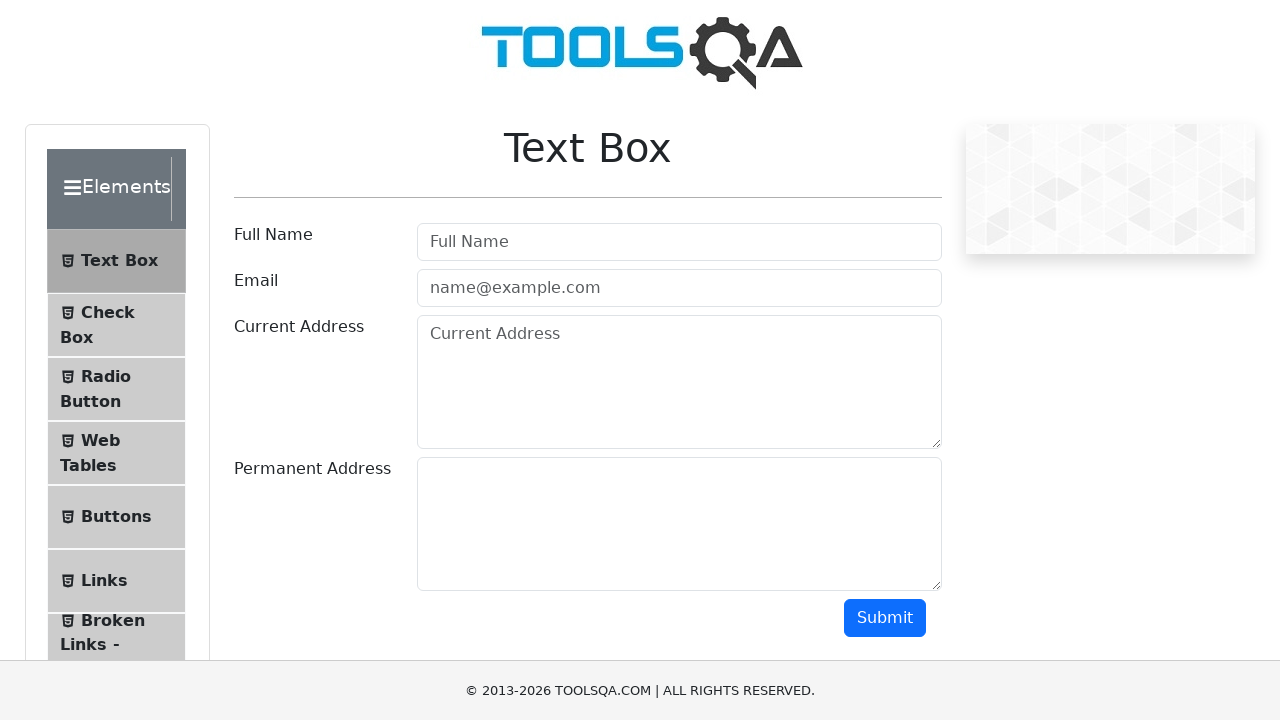

Filled name field with 'Mohammad Mustaq' on #userName
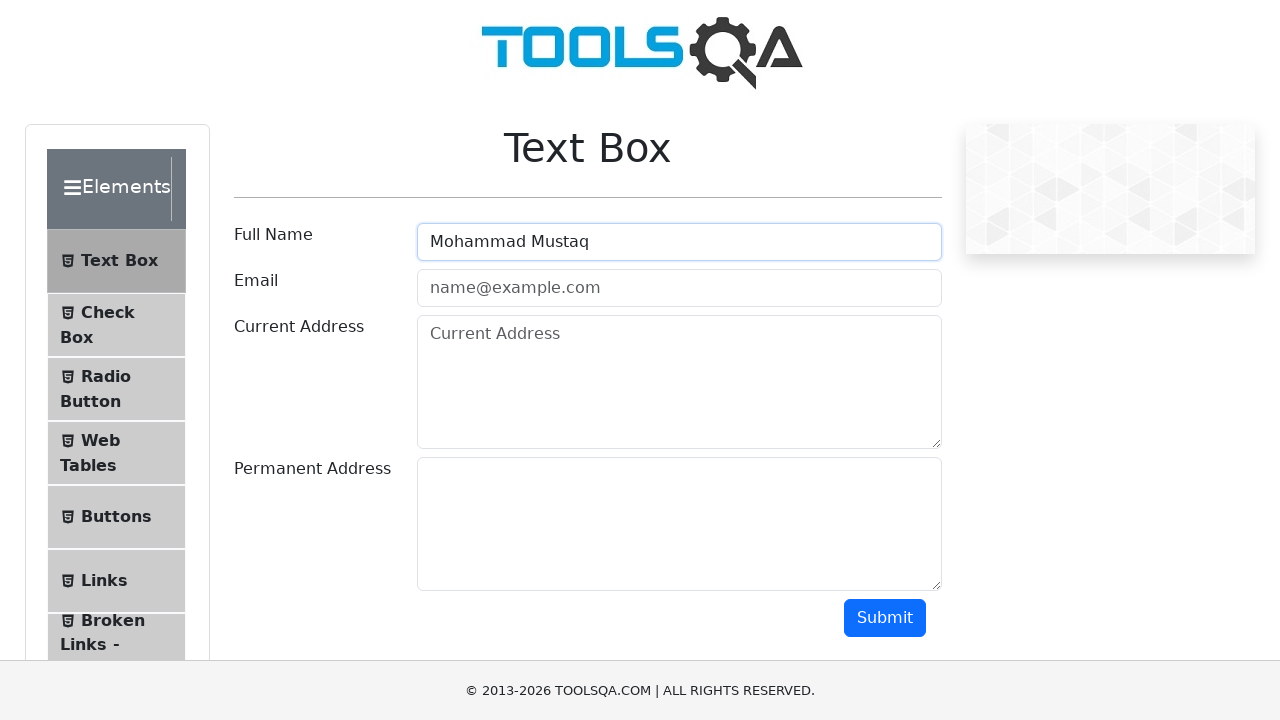

Filled email field with 'MohammadMustaq@gmail.com' on #userEmail
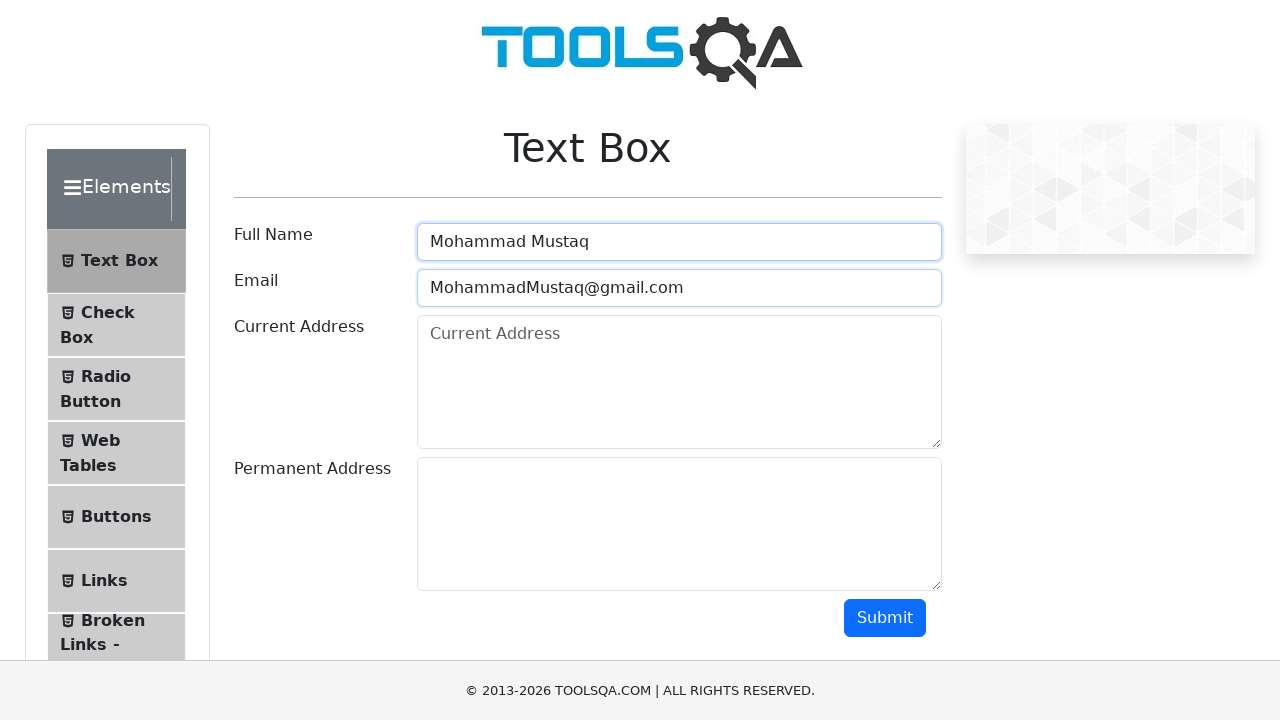

Filled current address field with 'Bangalore' on #currentAddress
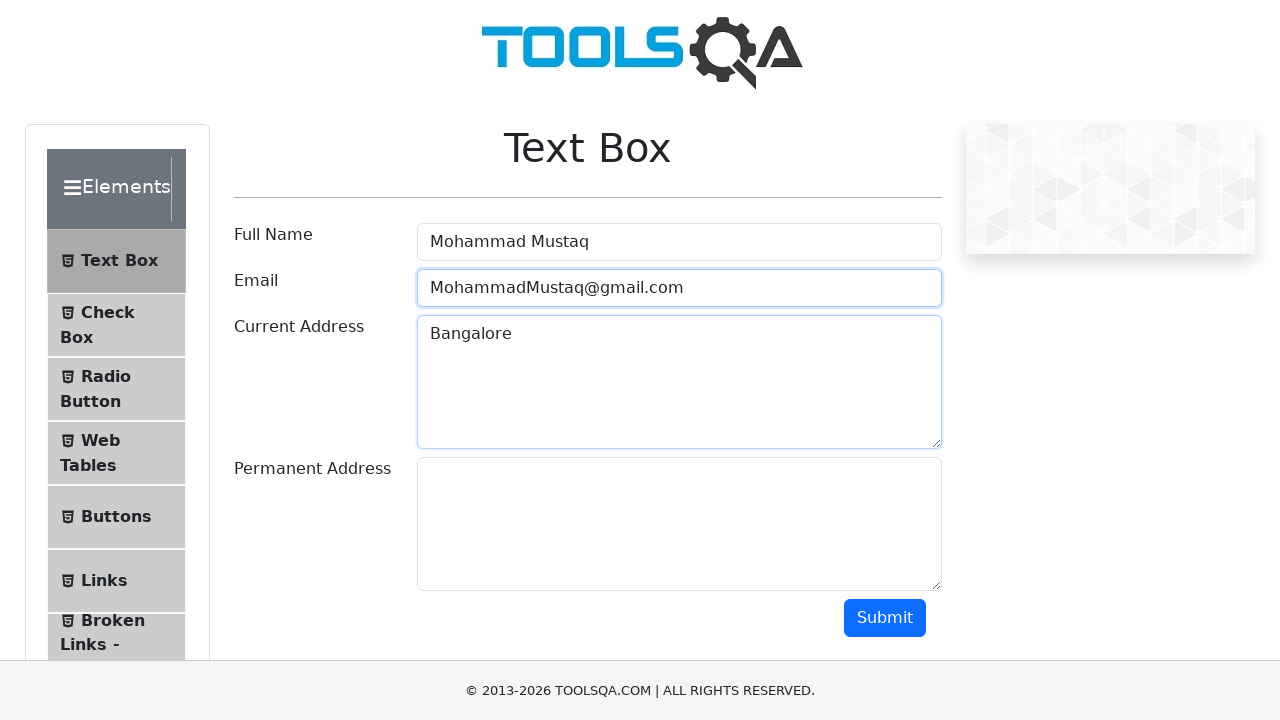

Filled permanent address field with 'Bangalore' on #permanentAddress
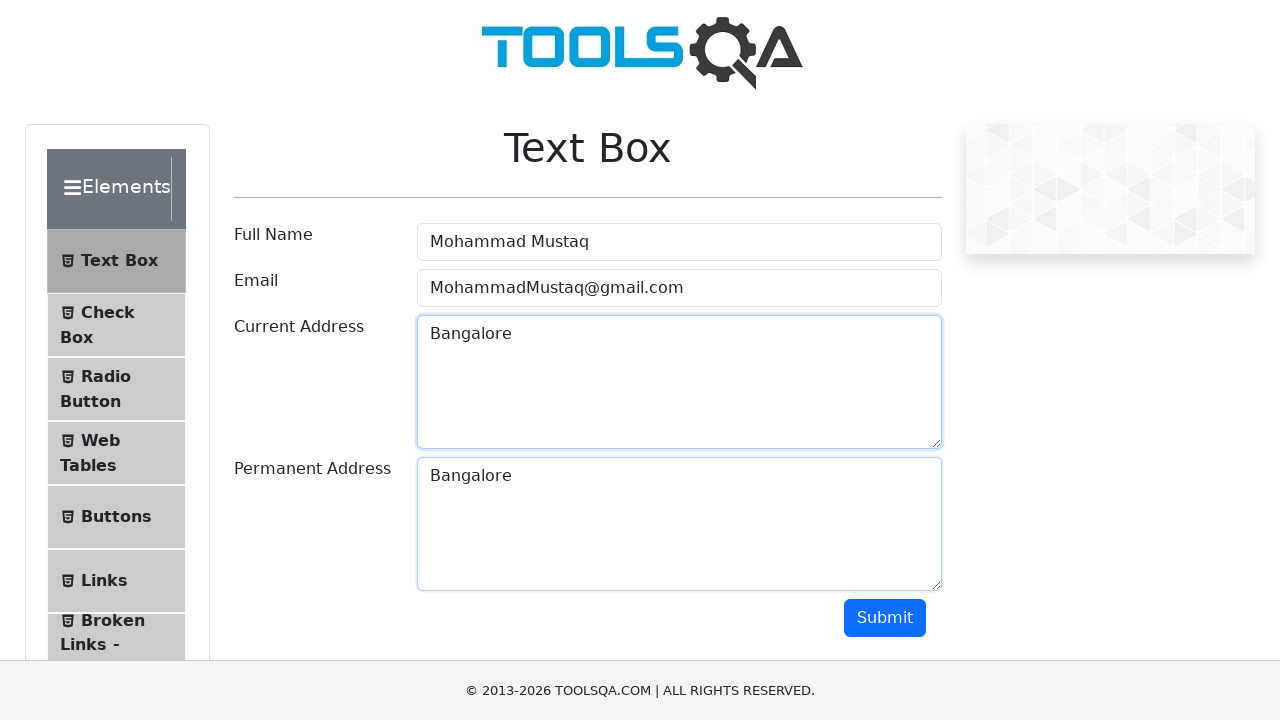

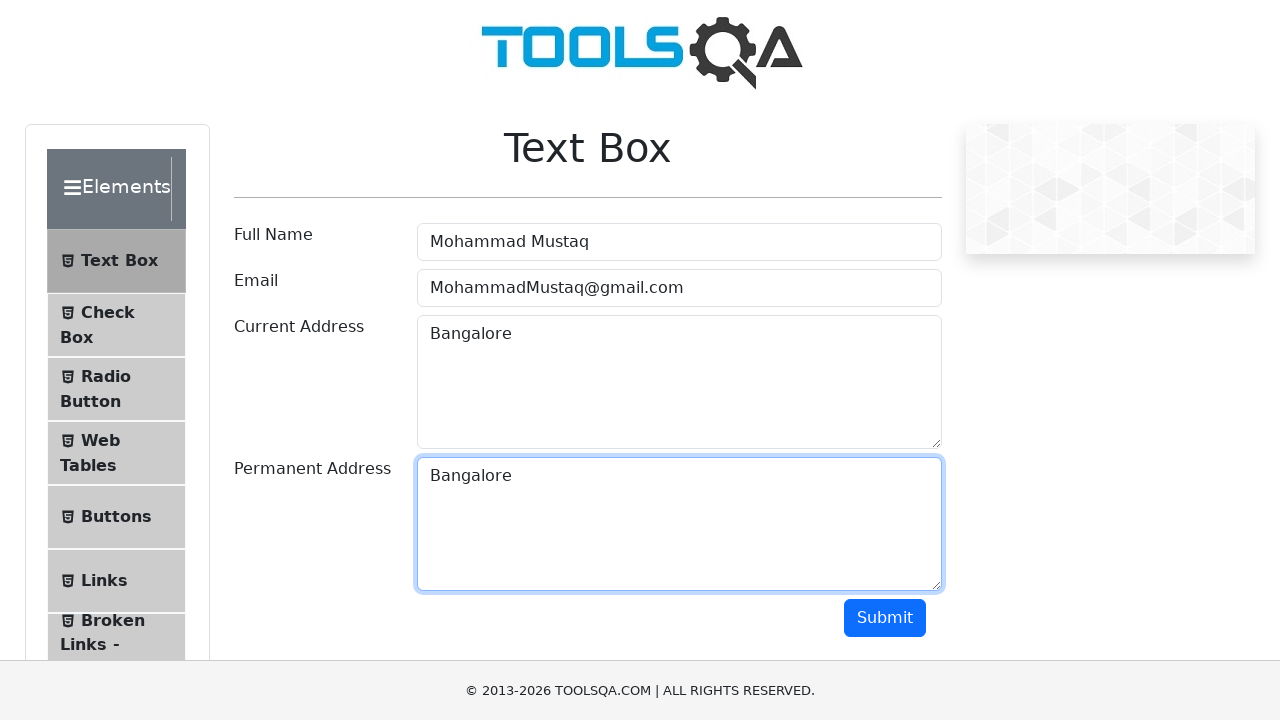